Tests various button interactions including navigation, getting button properties, and click-and-hold functionality on a testing practice website

Starting URL: https://letcode.in/test

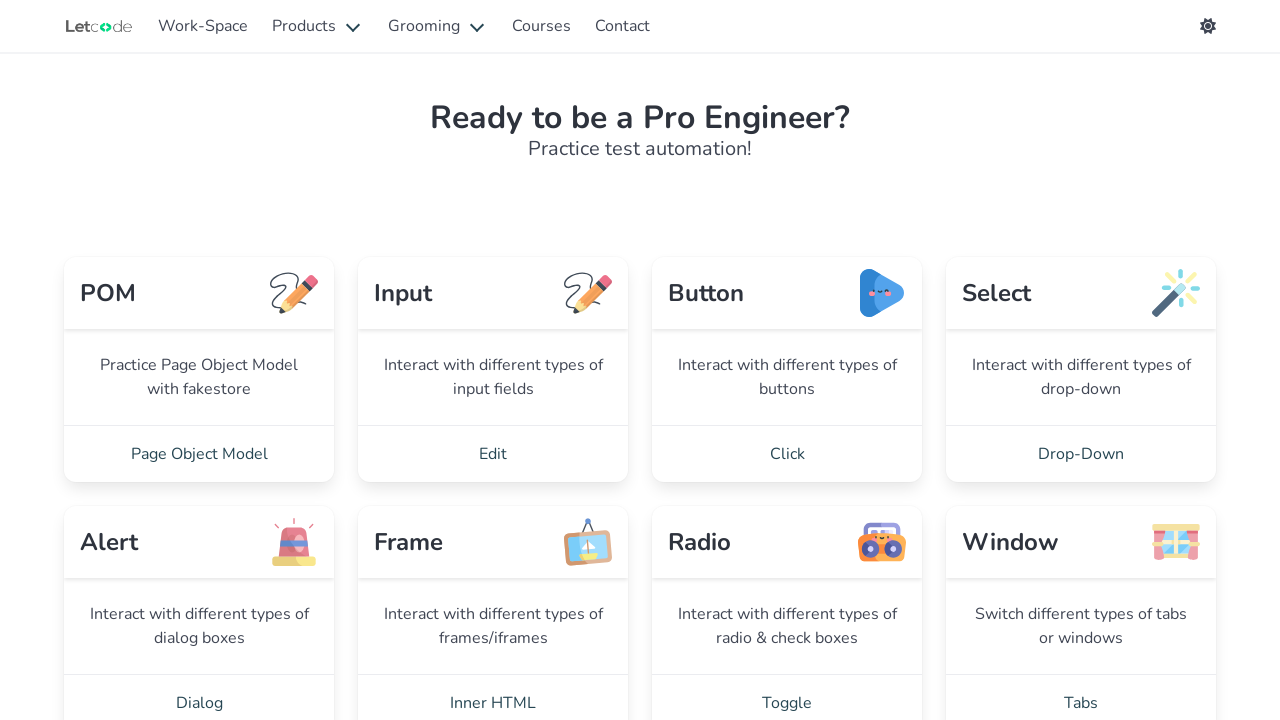

Clicked on the button functionality link at (787, 454) on xpath=//a[contains(.,'Click')]
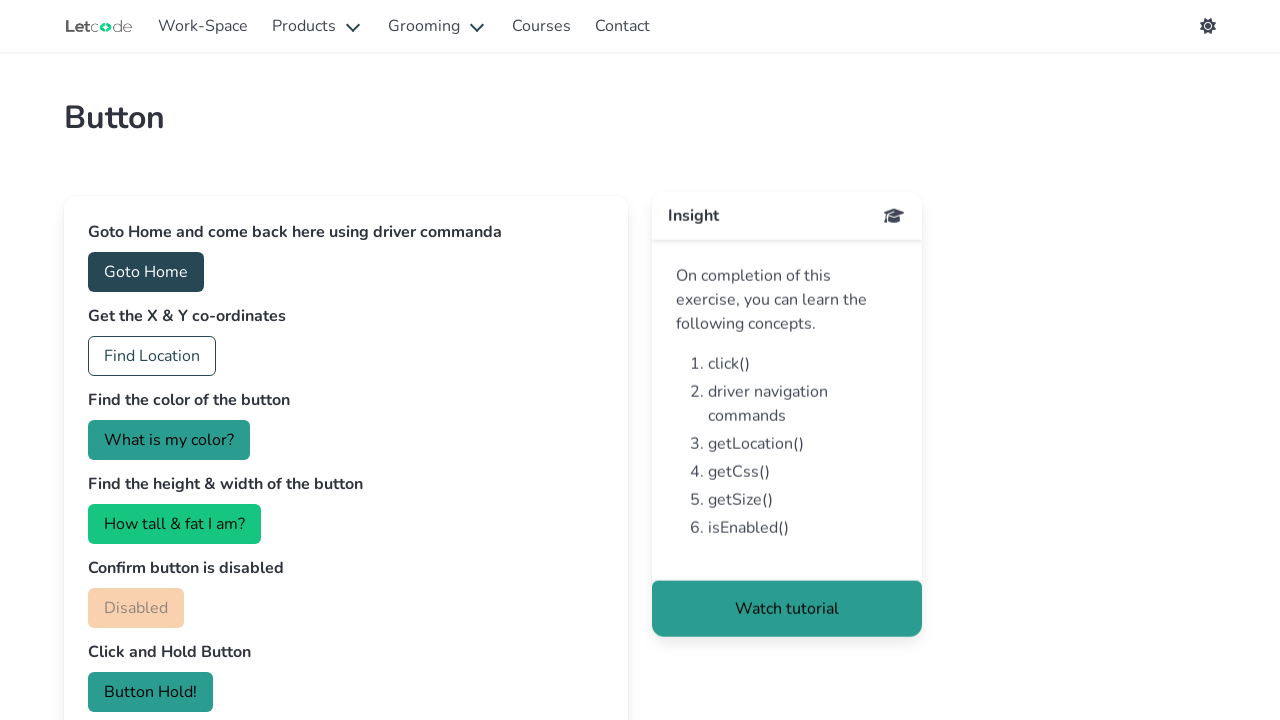

Clicked home button on the new page at (146, 272) on #home
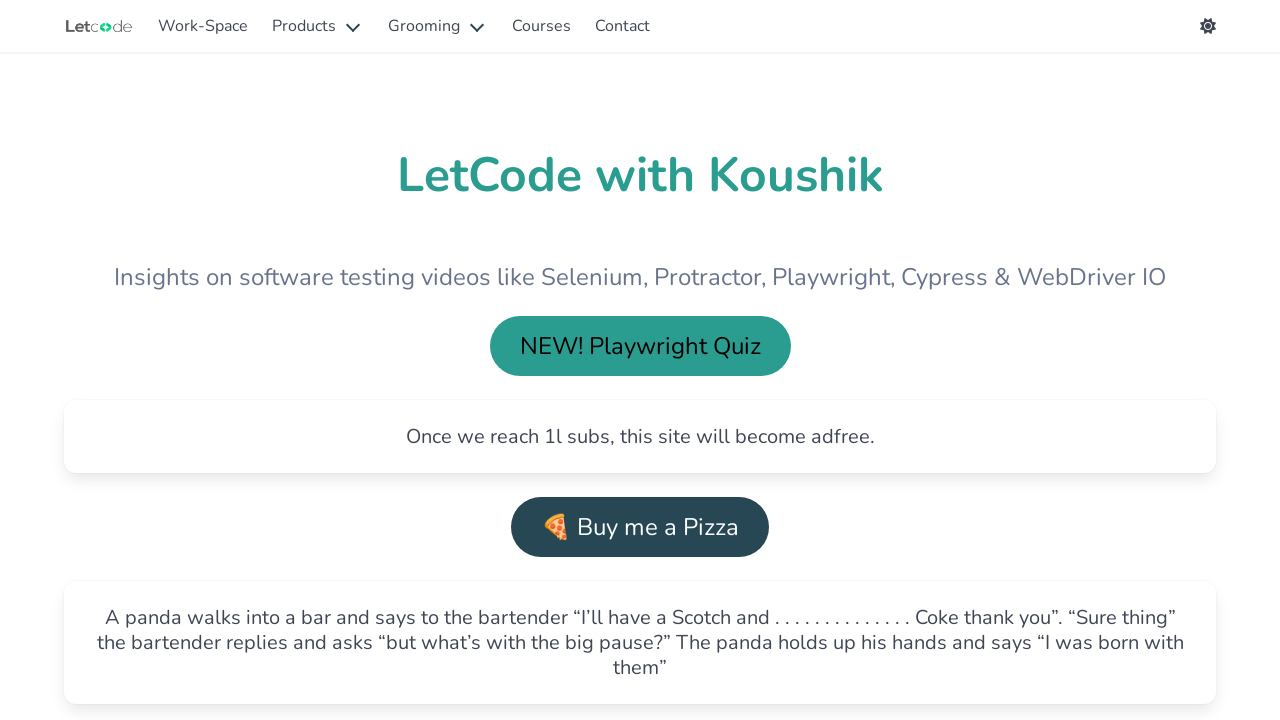

Navigated back to the previous page
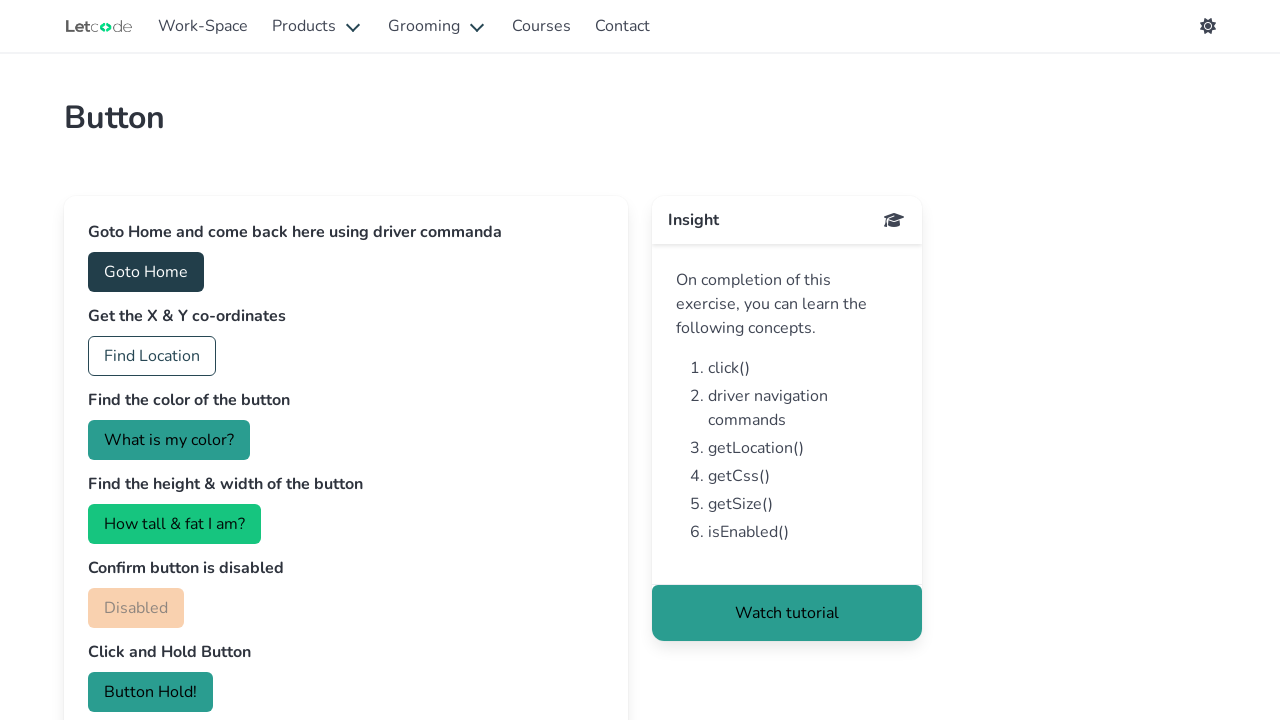

Retrieved button position bounding box
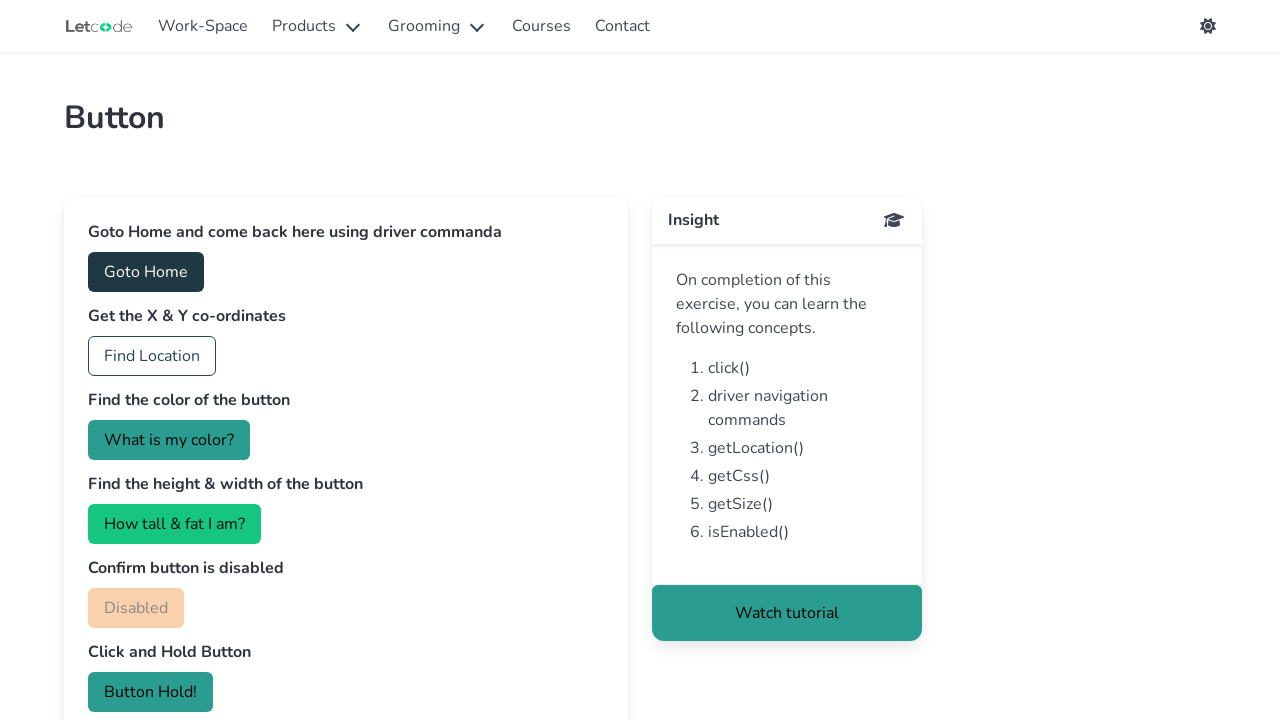

Retrieved button color via JavaScript evaluation
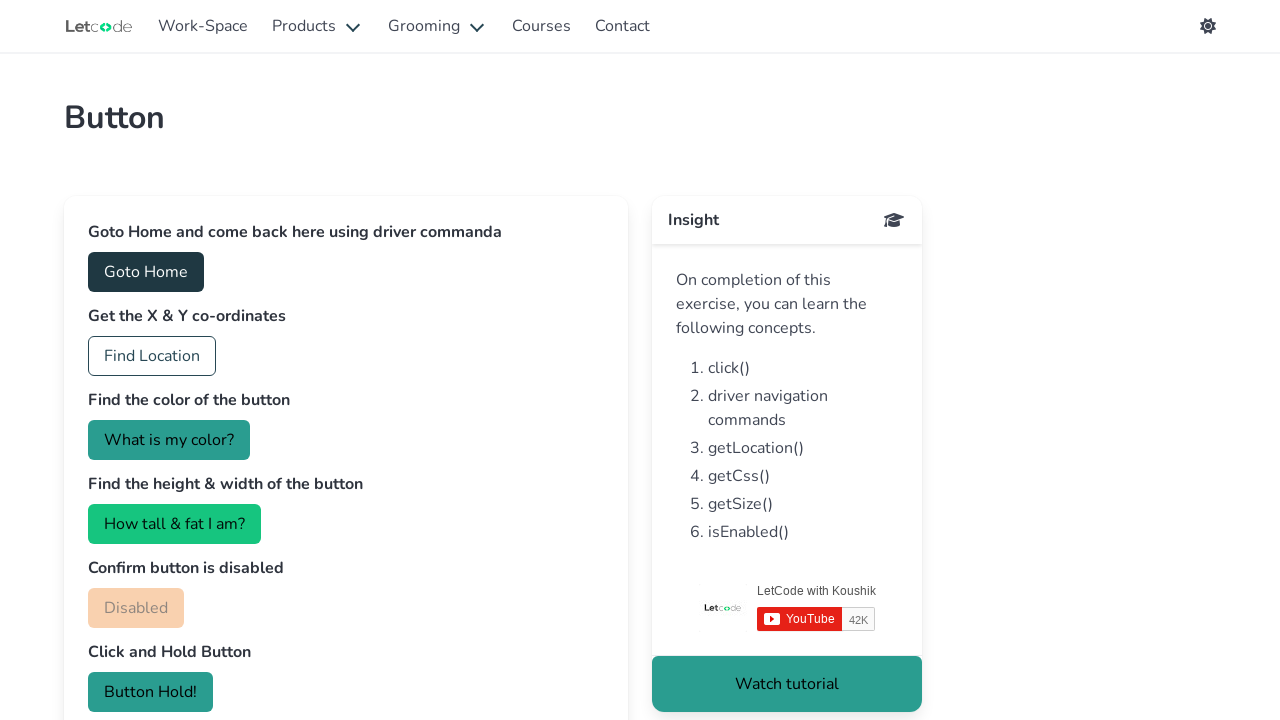

Retrieved button size bounding box
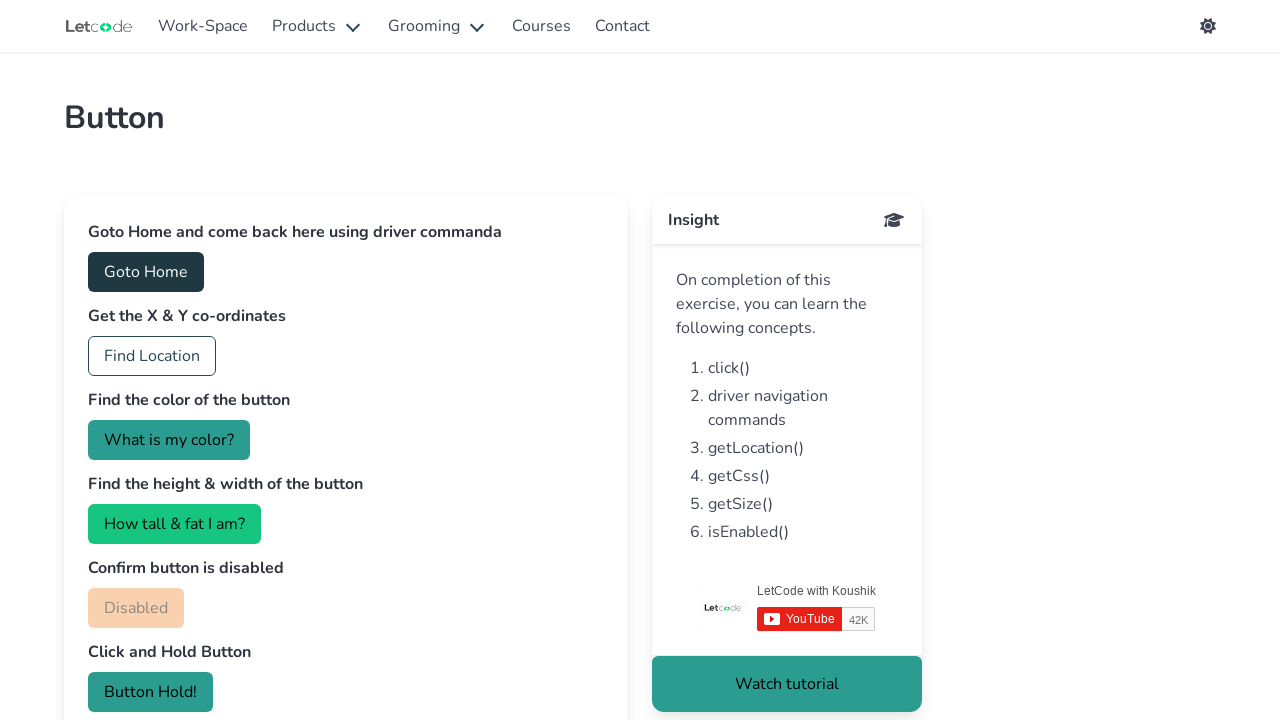

Checked if disabled button is enabled
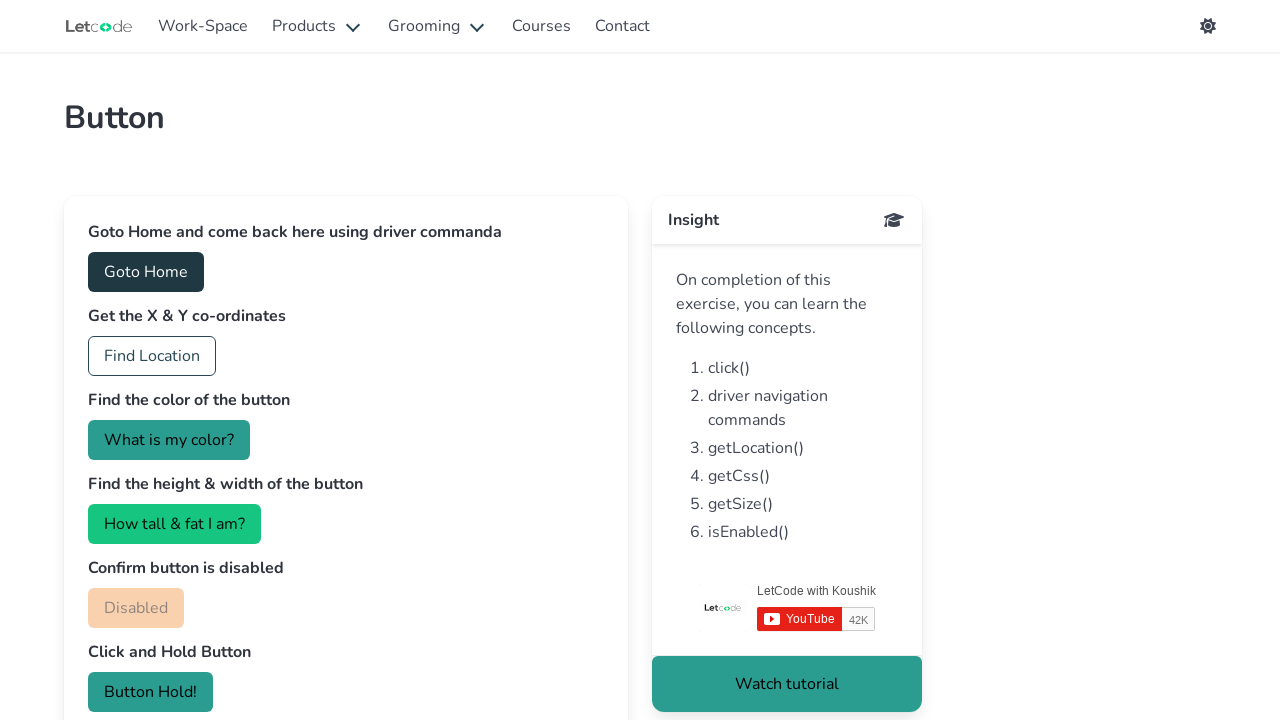

Located the button to hold
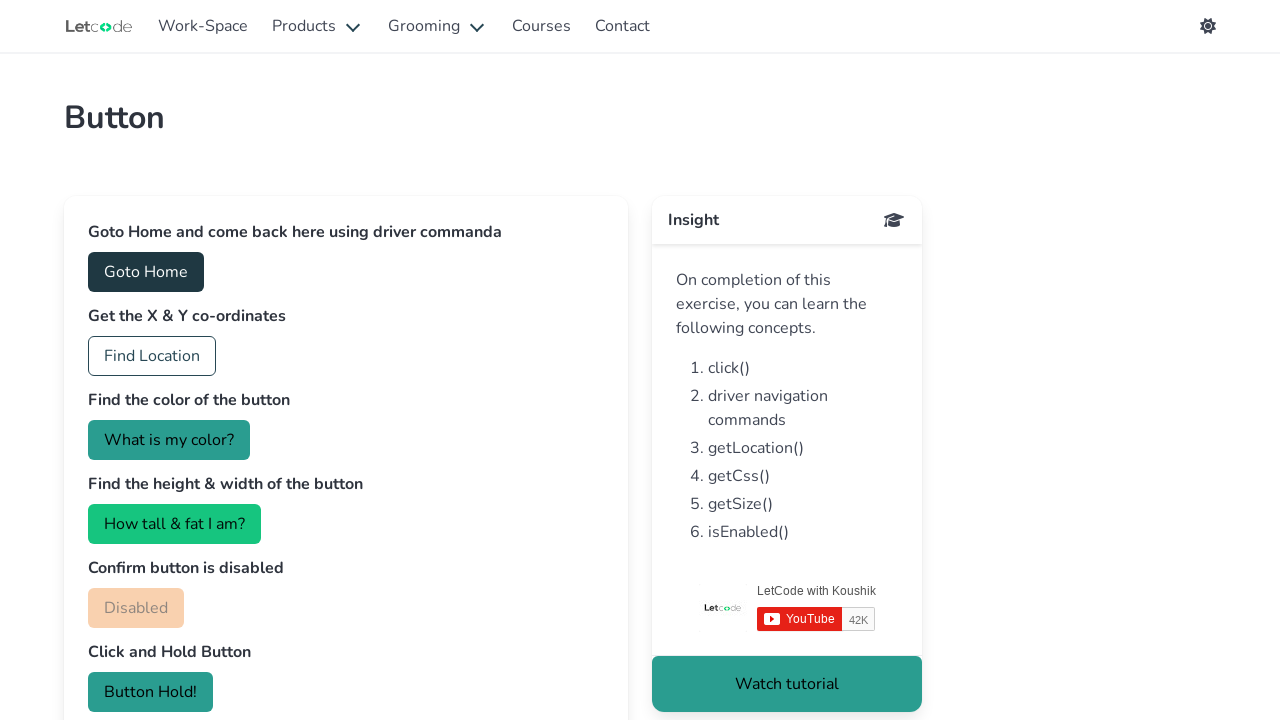

Hovered over the button to hold at (150, 692) on xpath=//h2[contains(.,' Button Hold!')]/ancestor::button
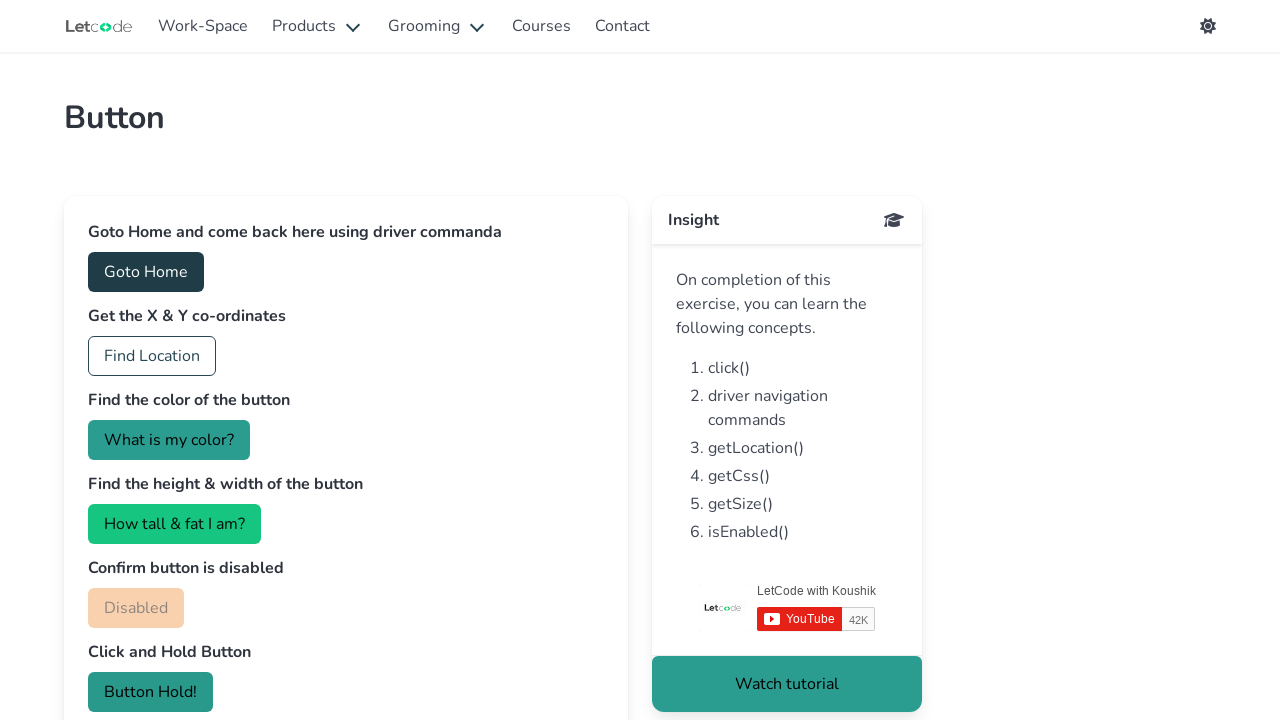

Pressed mouse button down on the button at (150, 692)
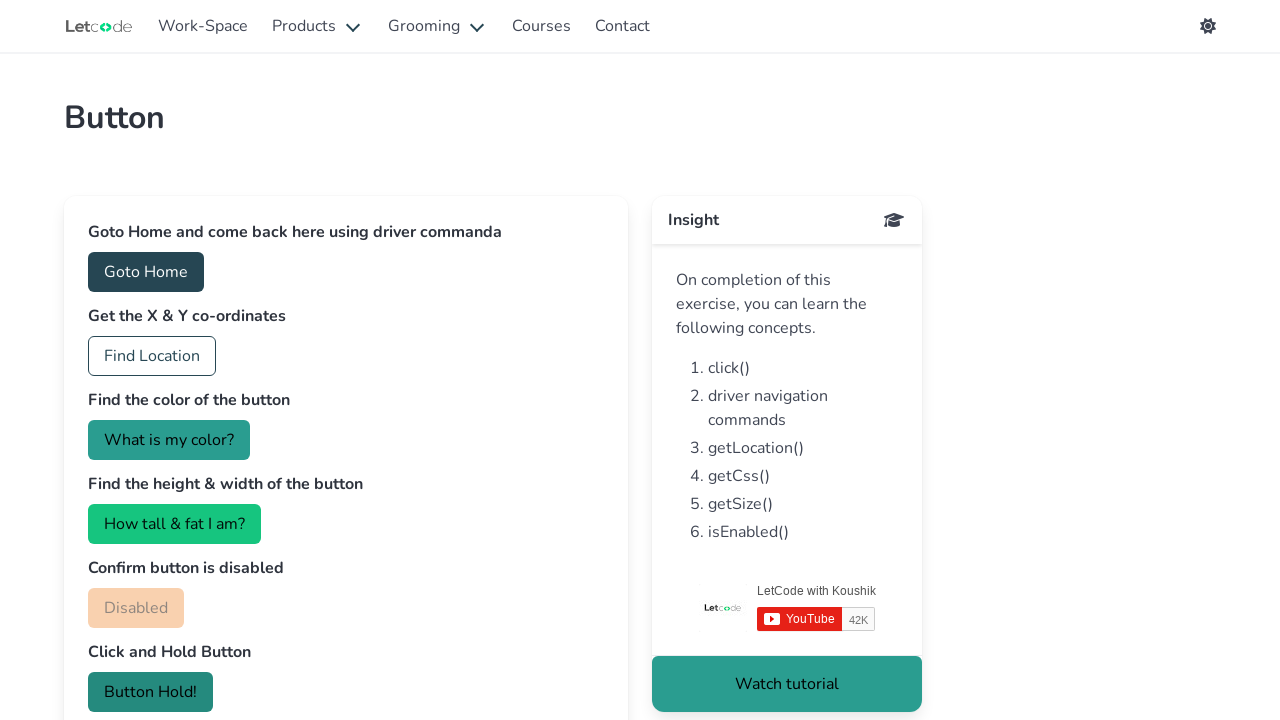

Held button down for 3 seconds
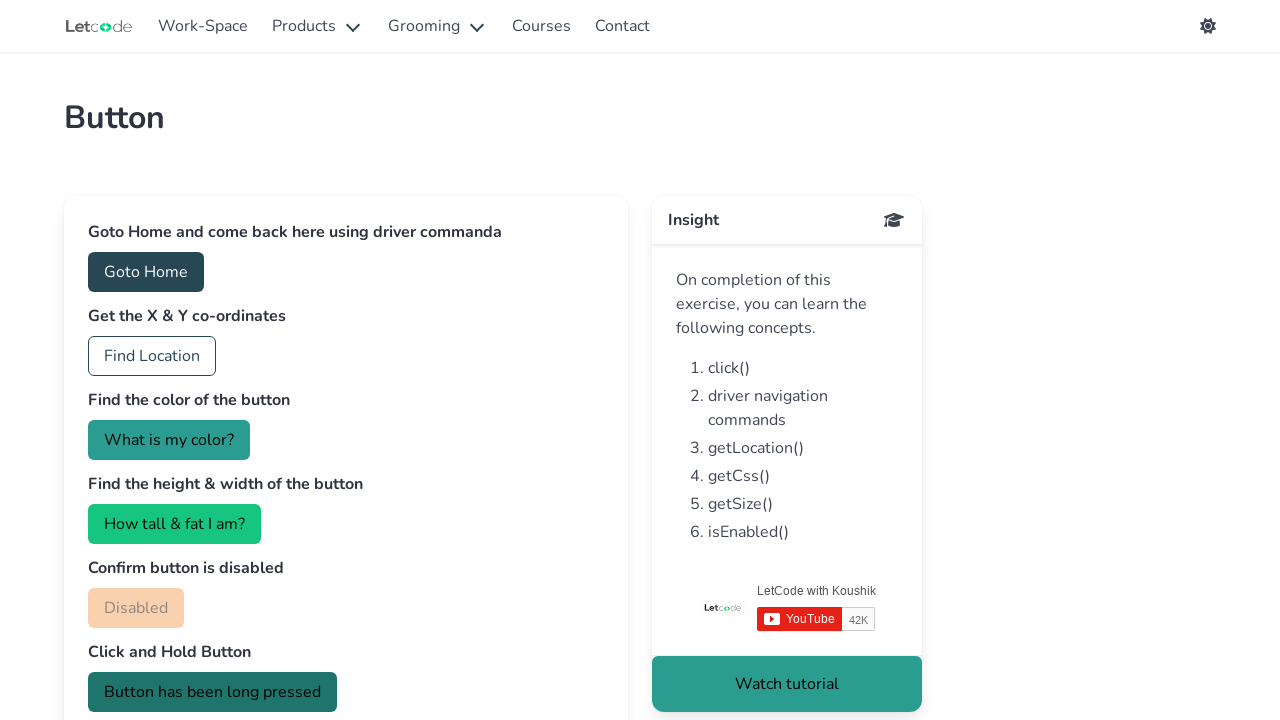

Released mouse button after holding at (150, 692)
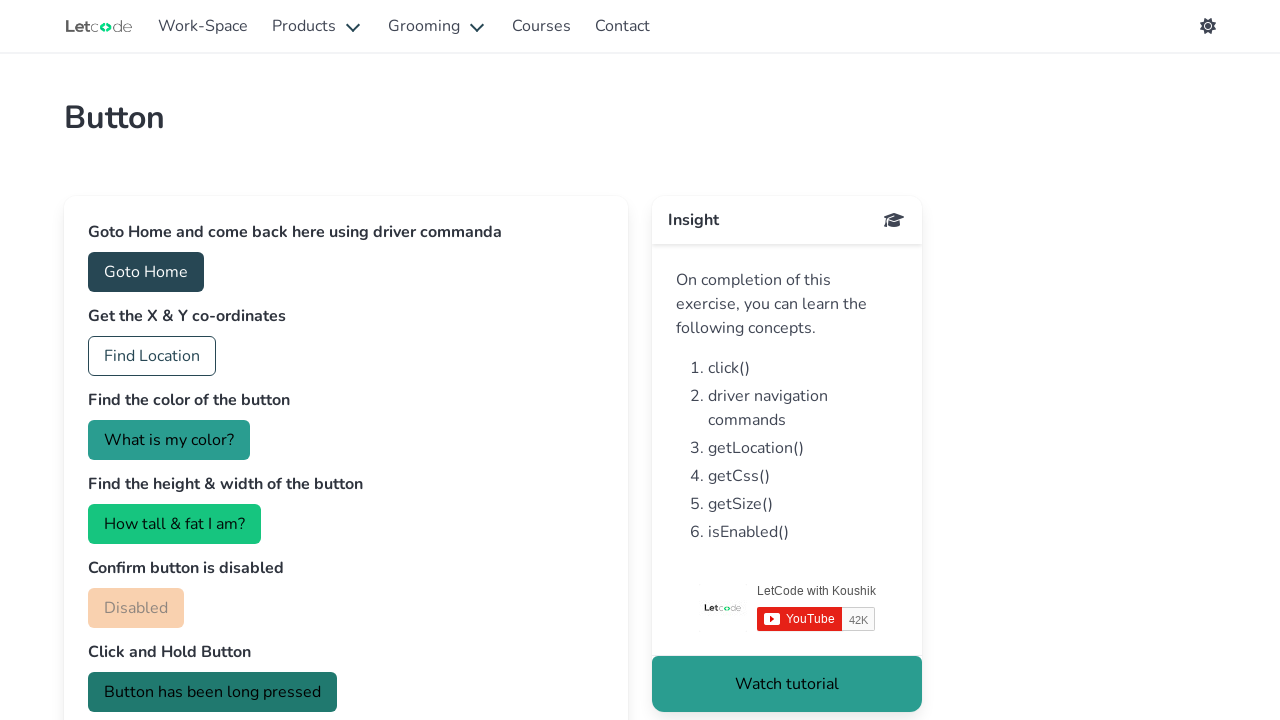

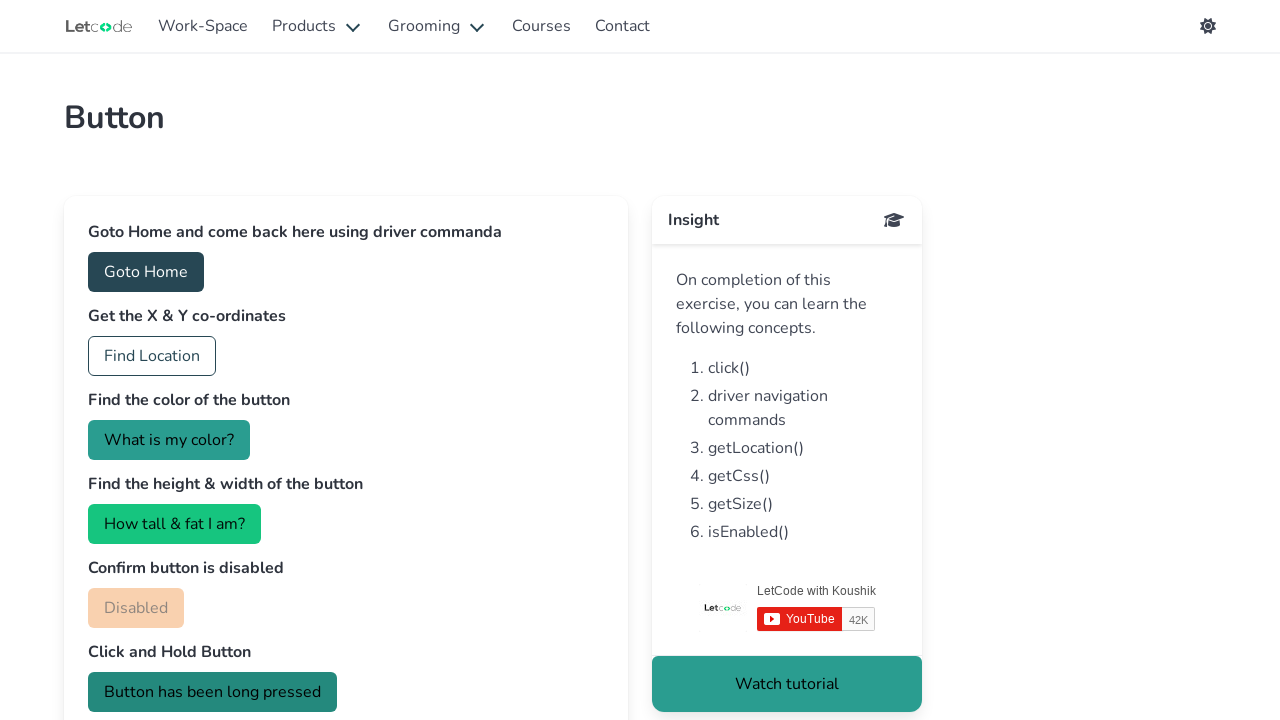